Navigates to the T-Rex Runner game (Chrome Dino clone) and starts the game by pressing the space key

Starting URL: https://elvisyjlin.github.io/t-rex-runner/

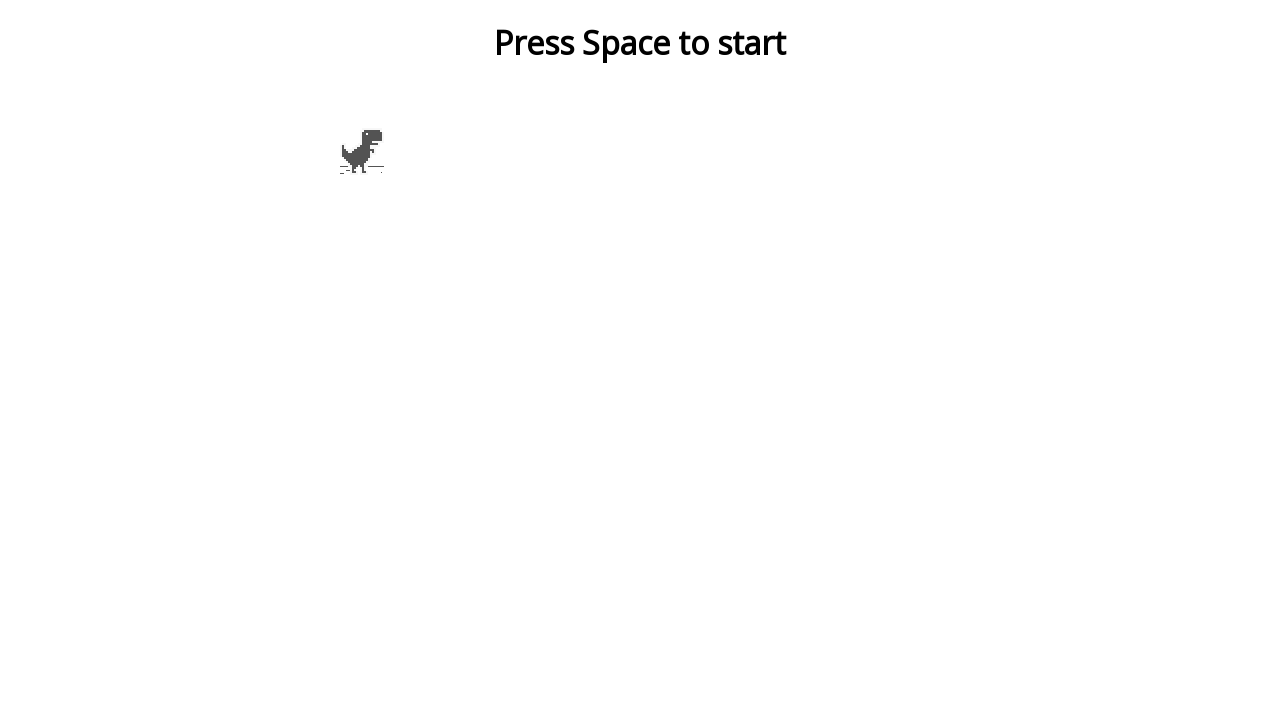

Navigated to T-Rex Runner game
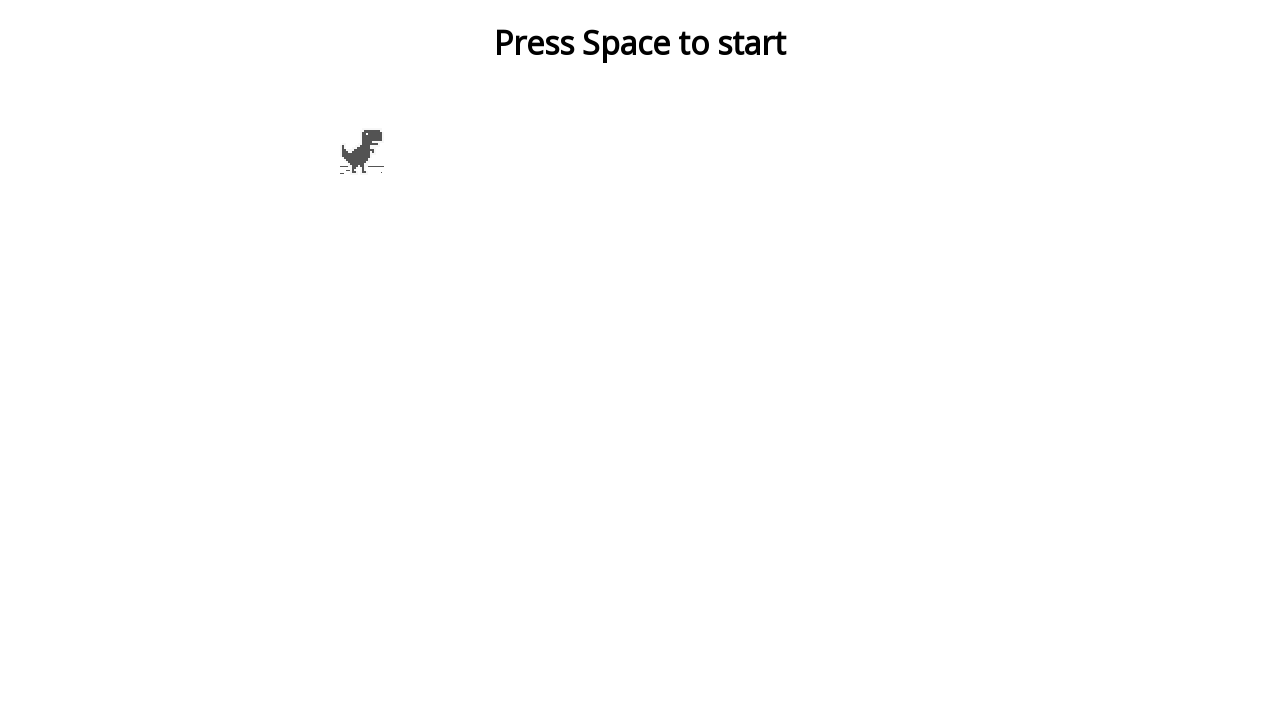

Game canvas loaded
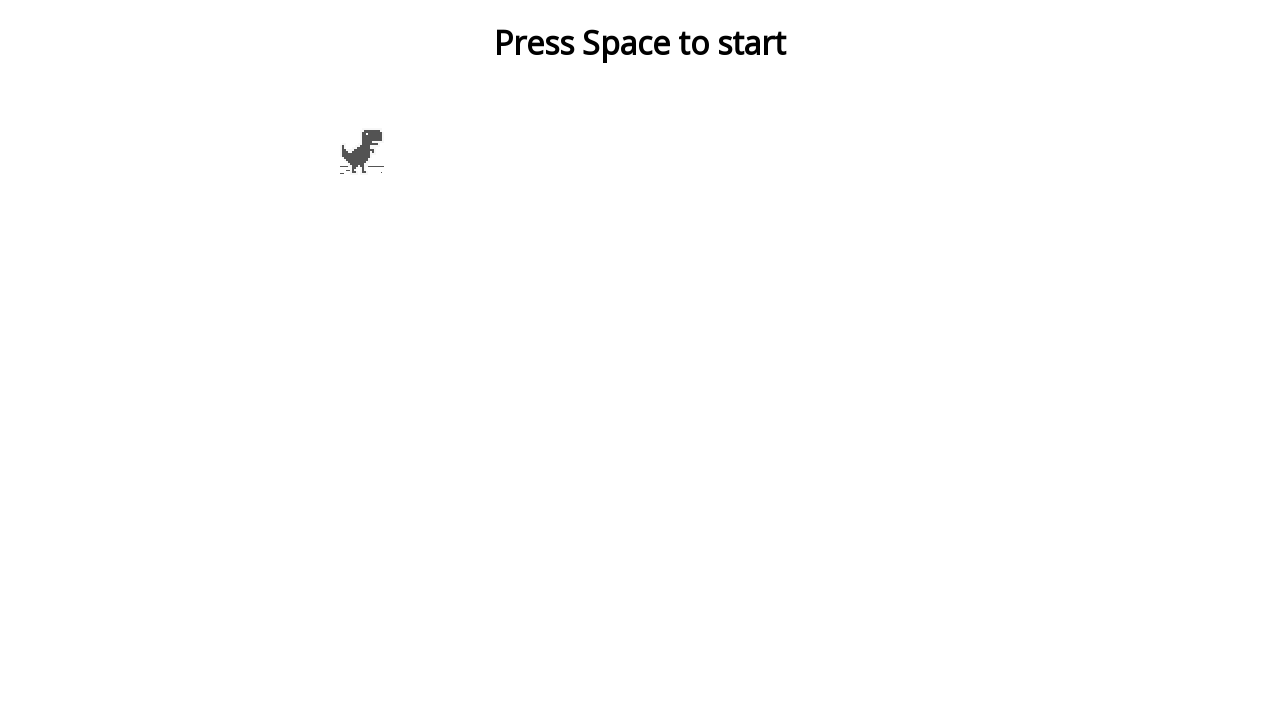

Pressed space key to start the game
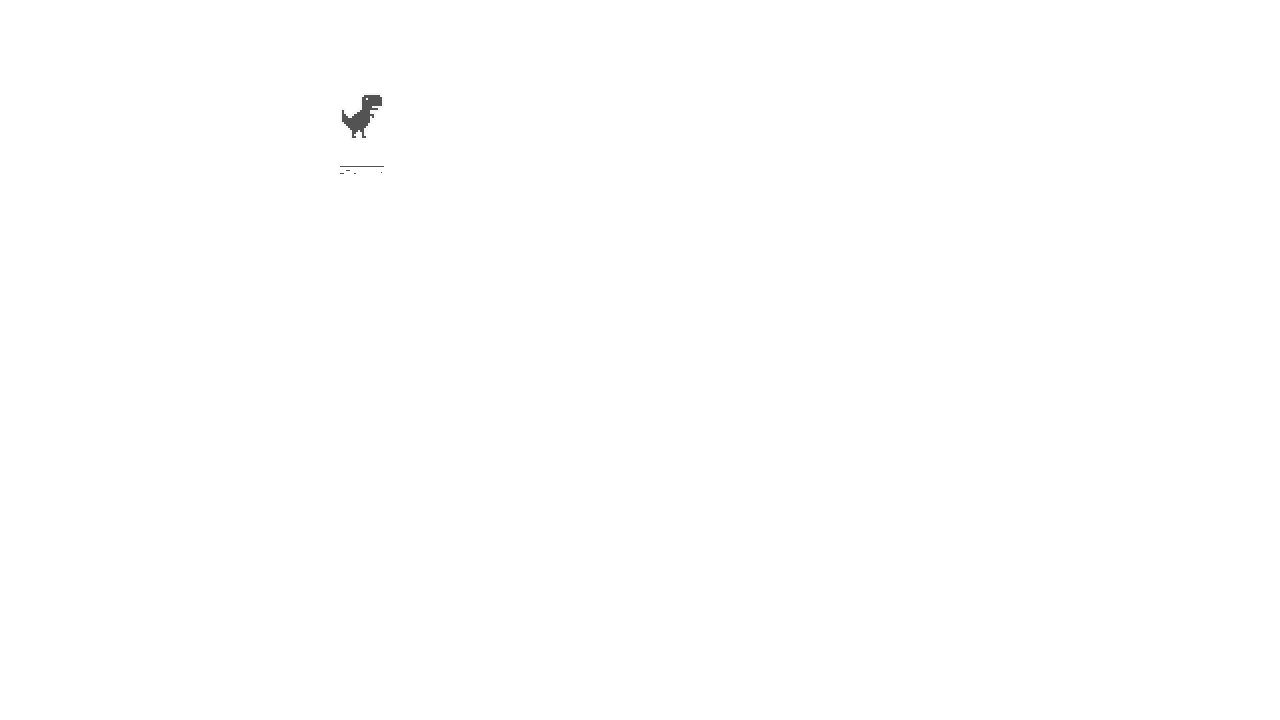

Game startup delay completed
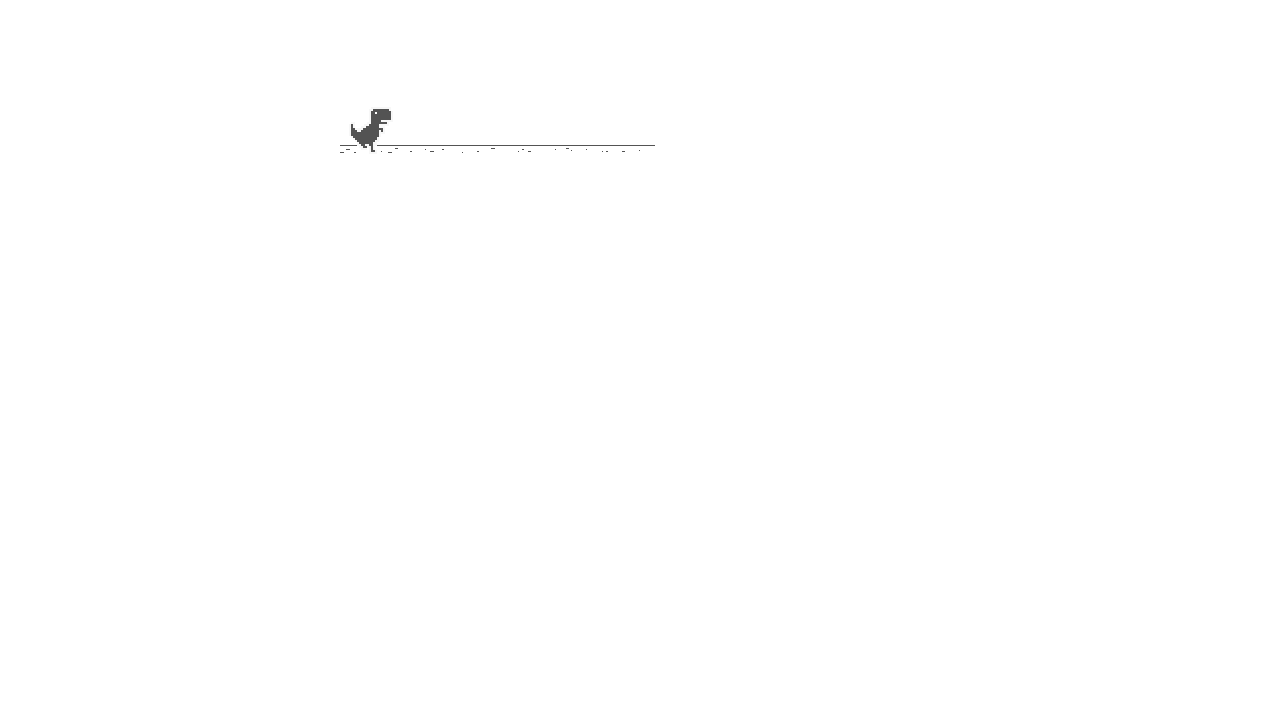

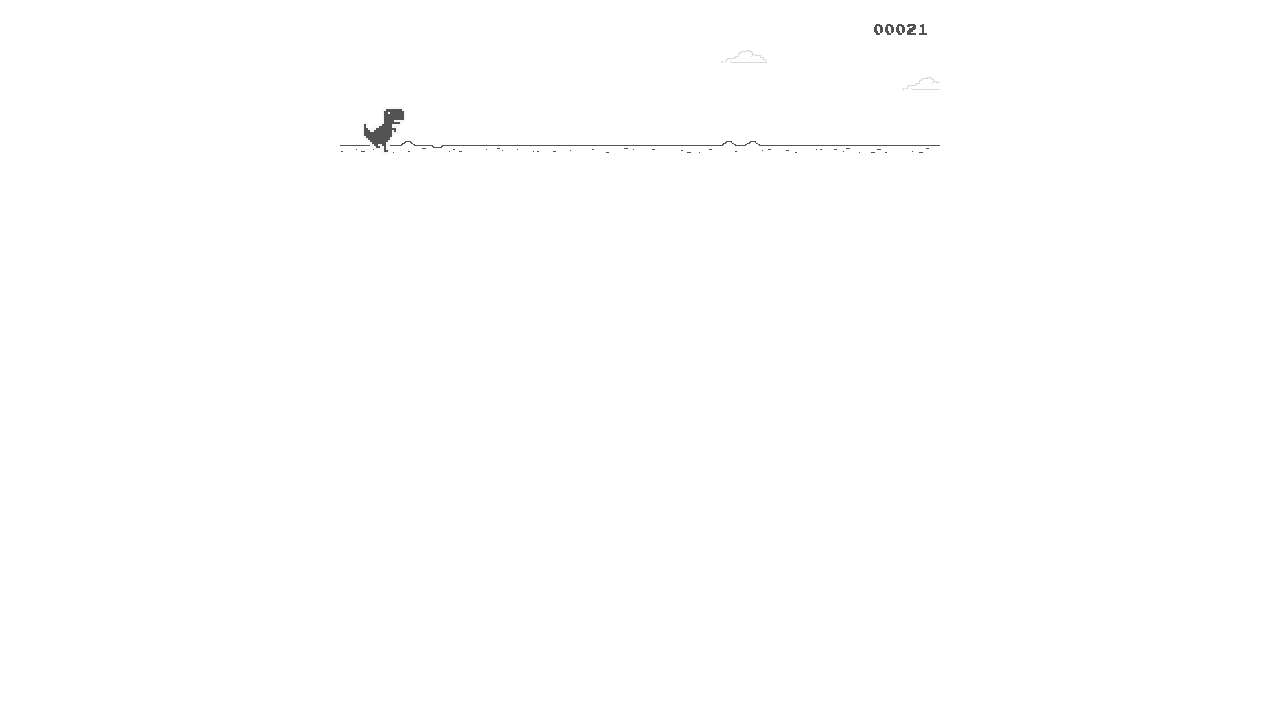